Tests drag and drop action by dragging element A onto element B

Starting URL: https://crossbrowsertesting.github.io/drag-and-drop

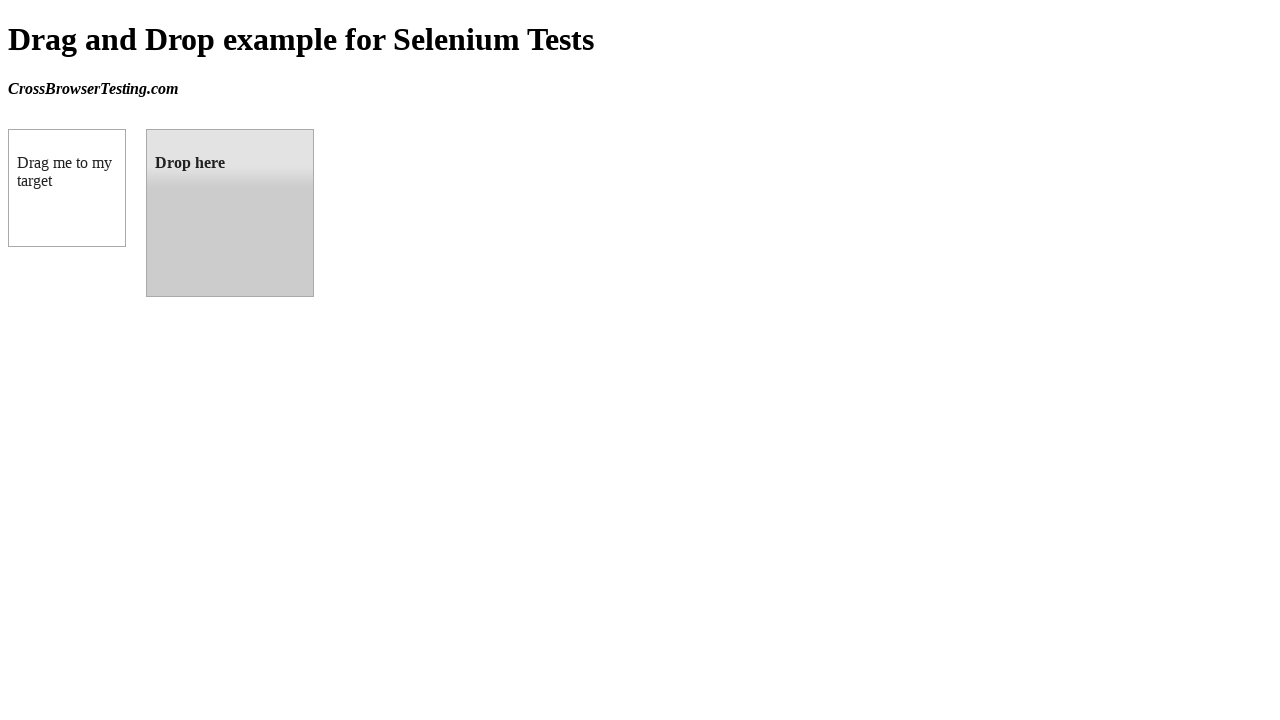

Located draggable element (box A) with ID 'draggable'
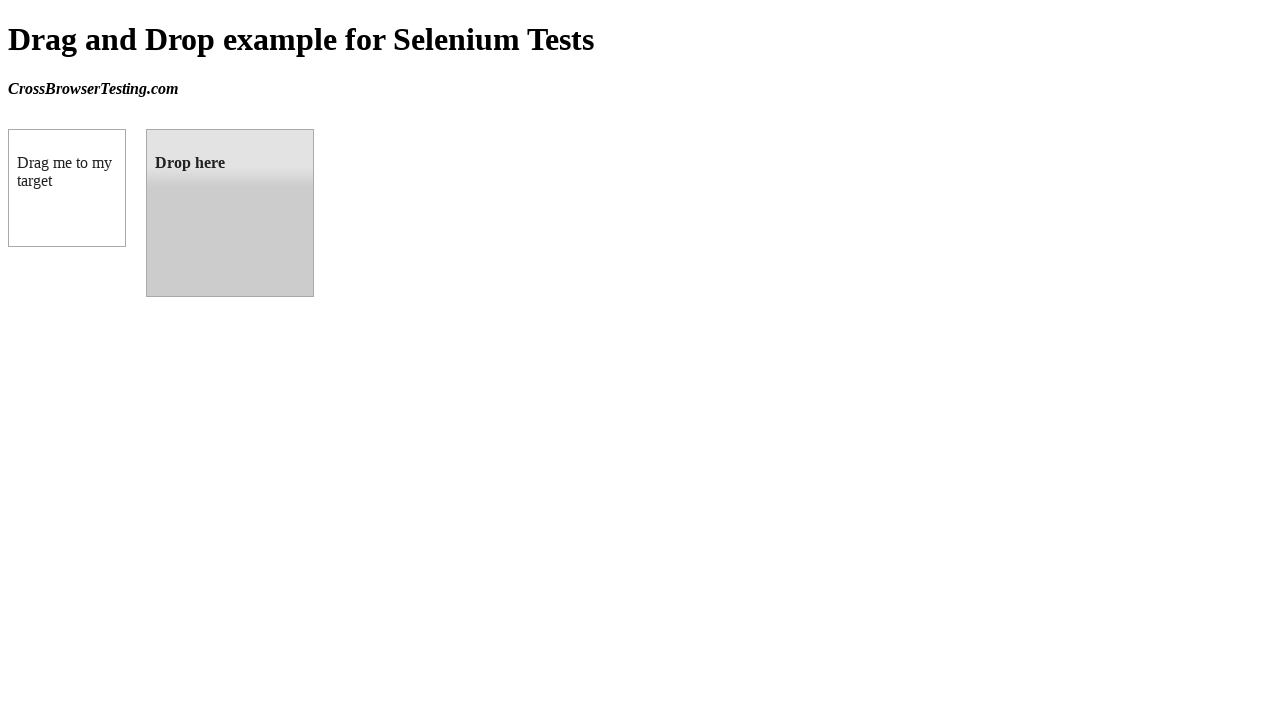

Located droppable element (box B) with ID 'droppable'
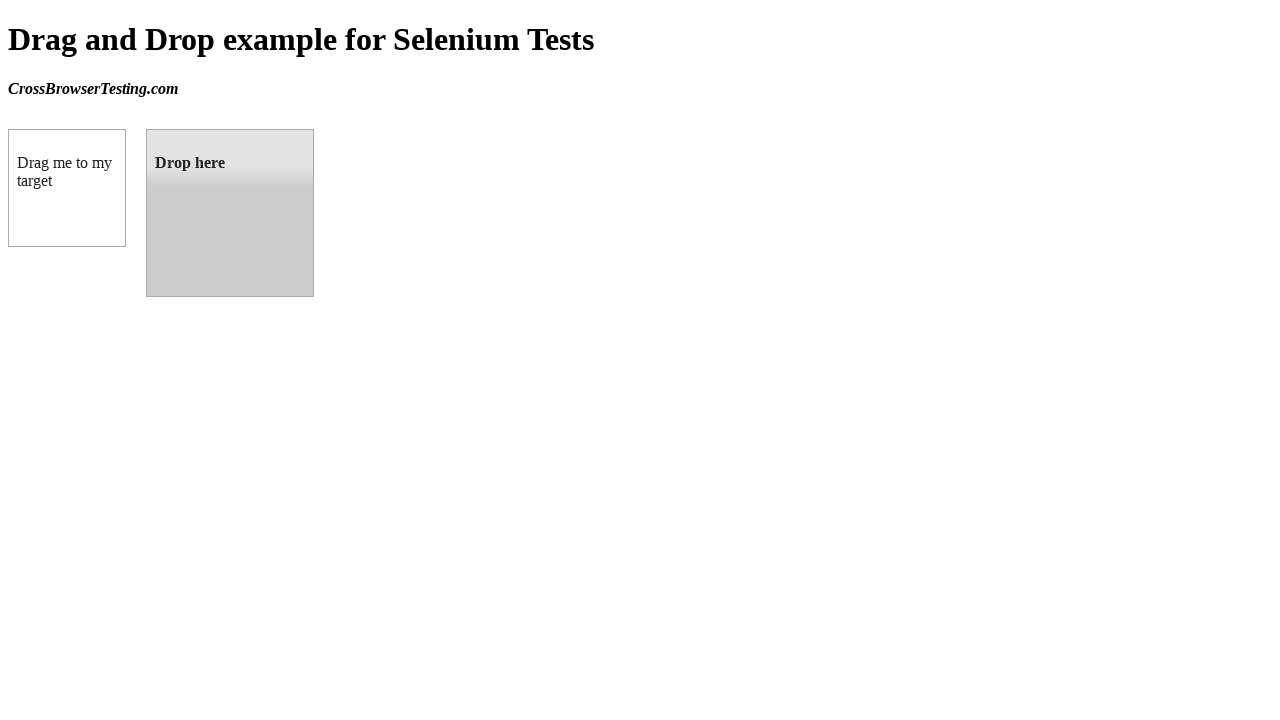

Dragged element A onto element B successfully at (230, 213)
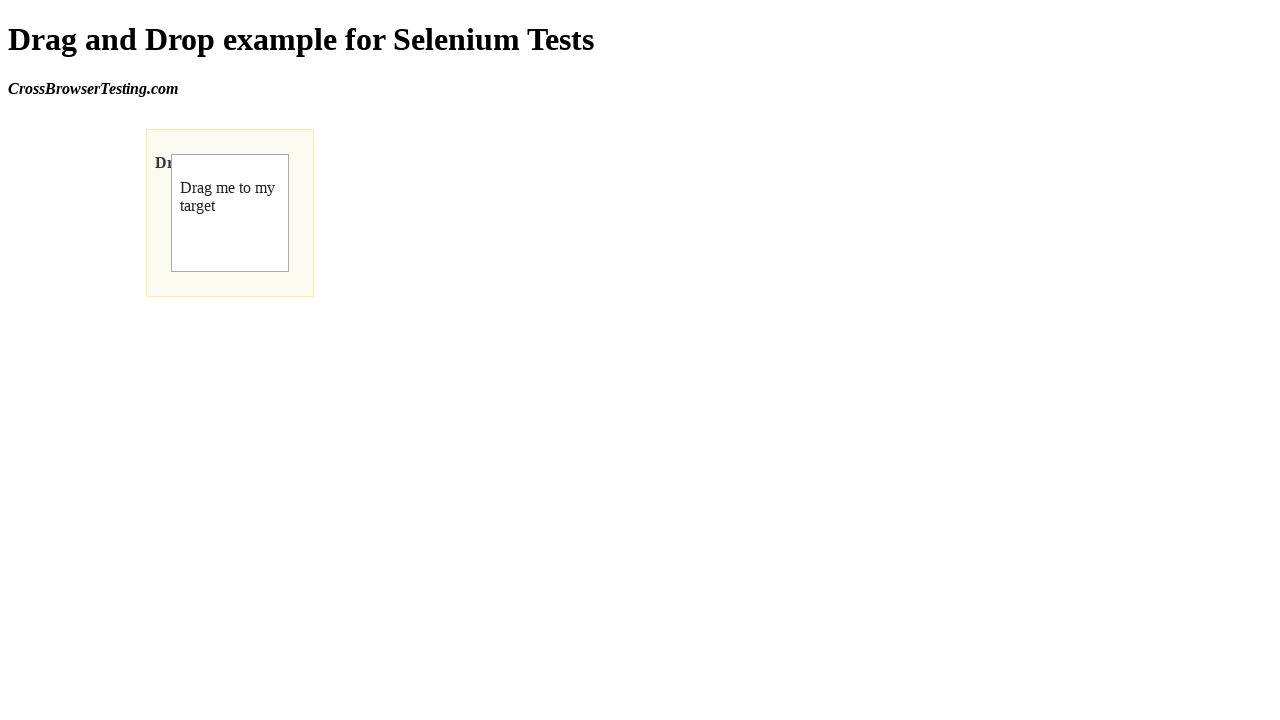

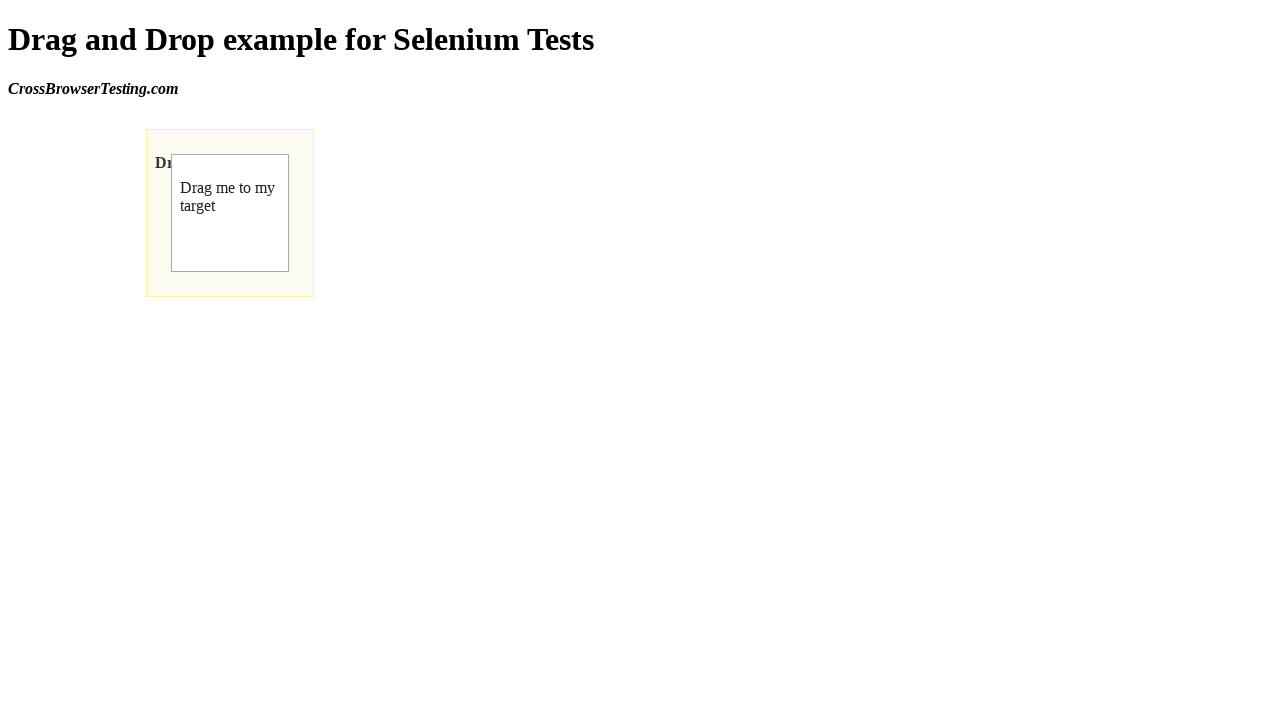